Tests switching between multiple browser windows by clicking a link that opens a new window, then switching to both the original and new window and verifying the page titles.

Starting URL: http://the-internet.herokuapp.com/windows

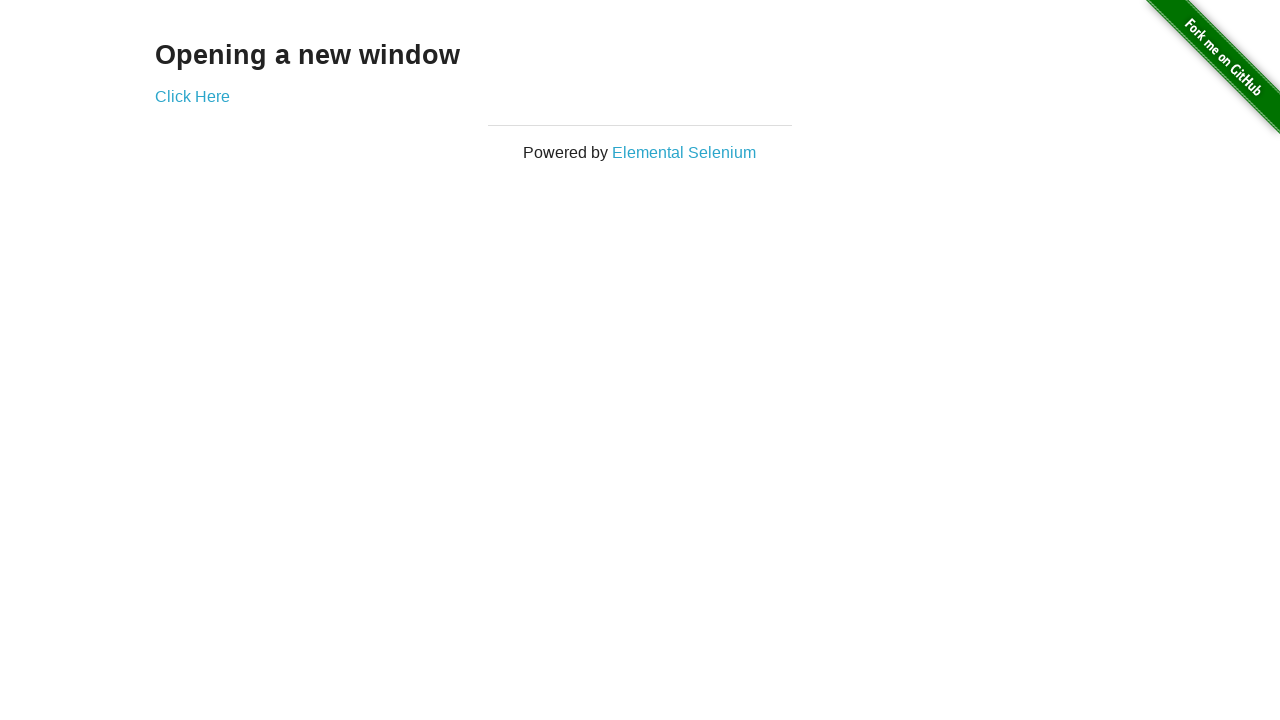

Clicked link to open new window at (192, 96) on .example a
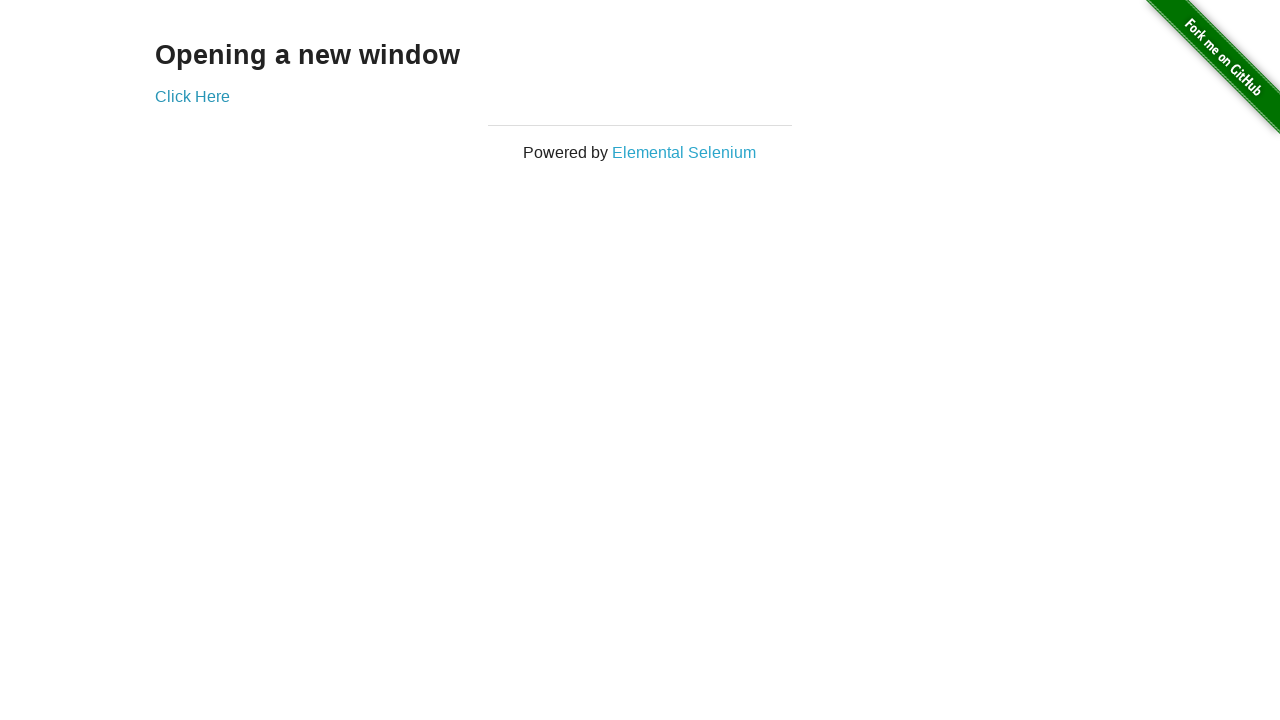

New window opened and captured
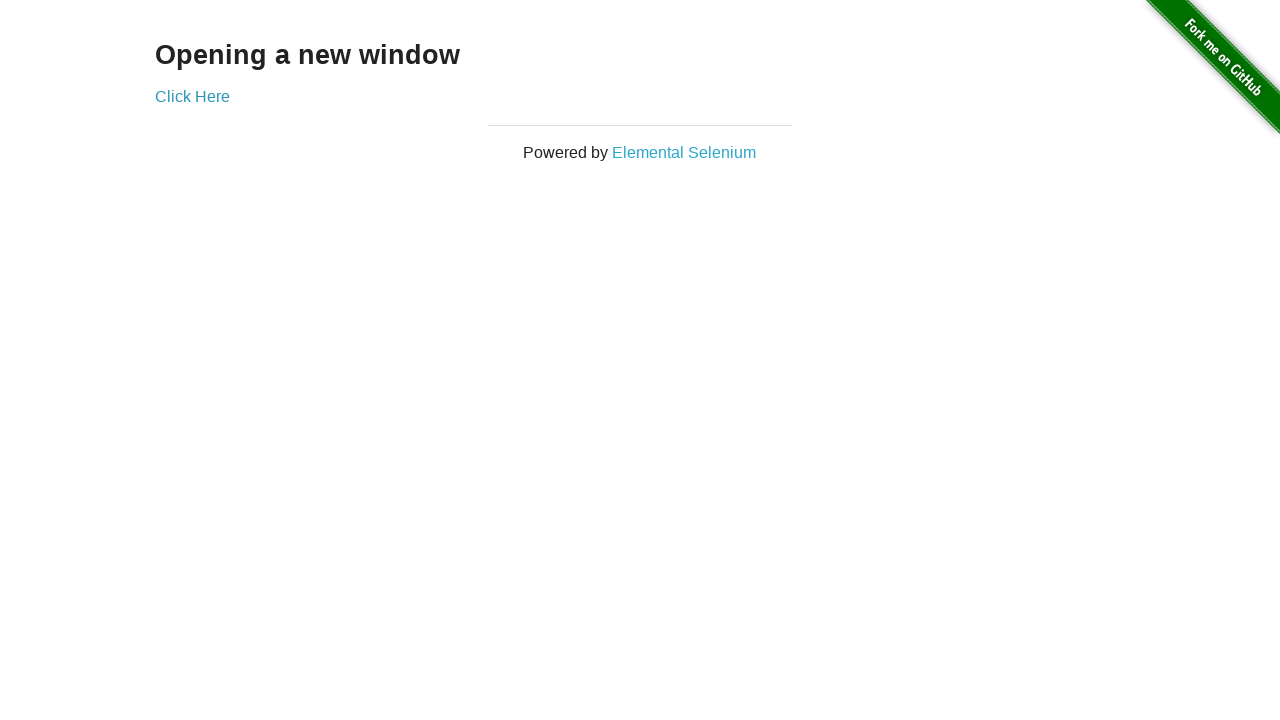

Verified original window title is not 'New Window'
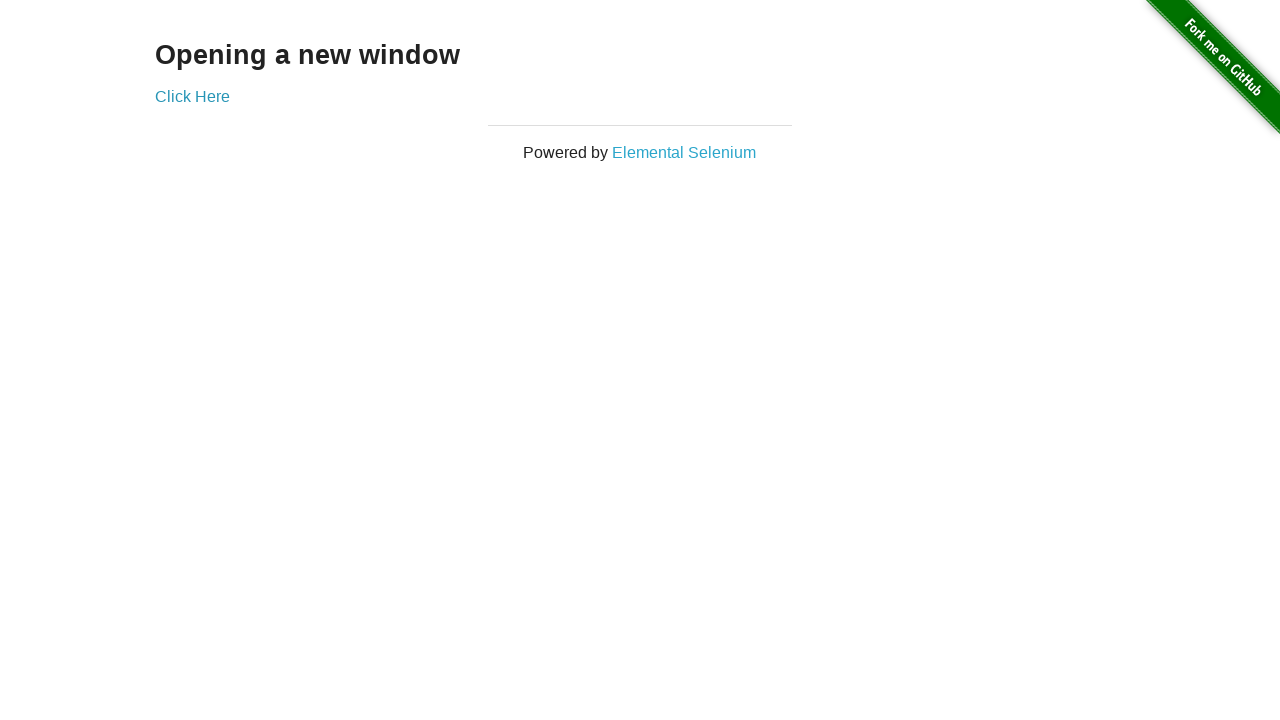

Switched to new window
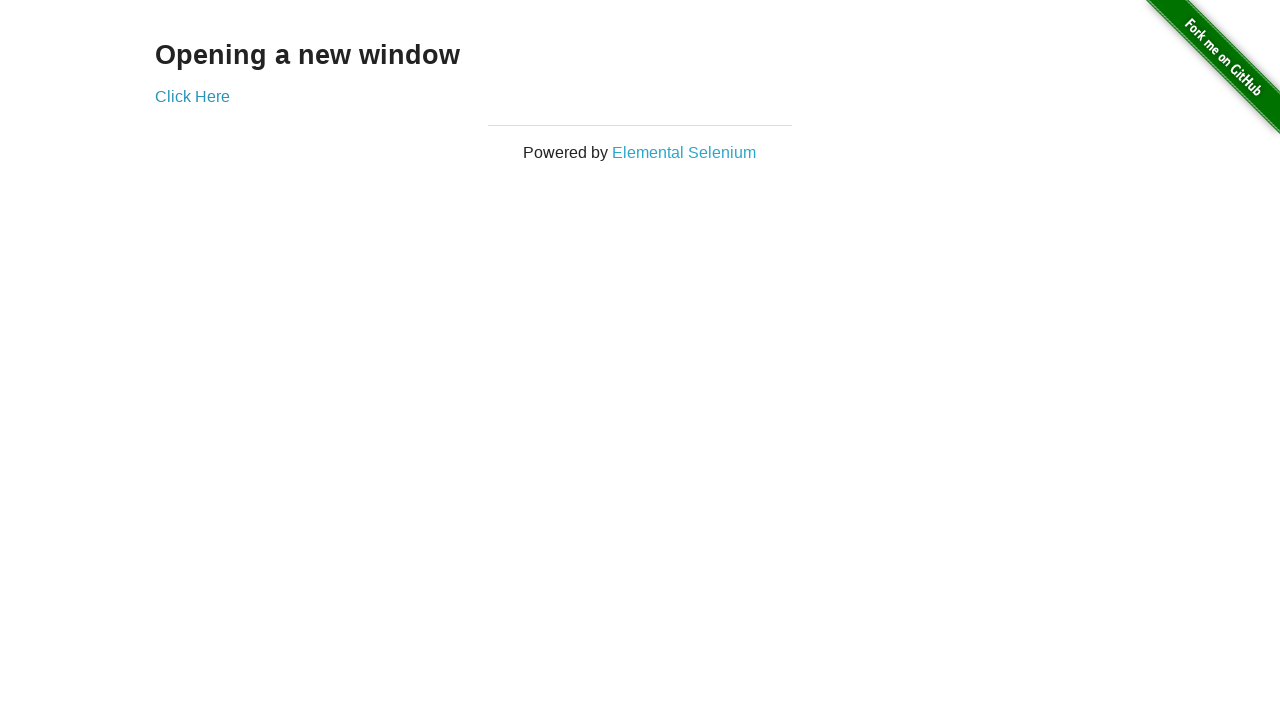

New window finished loading
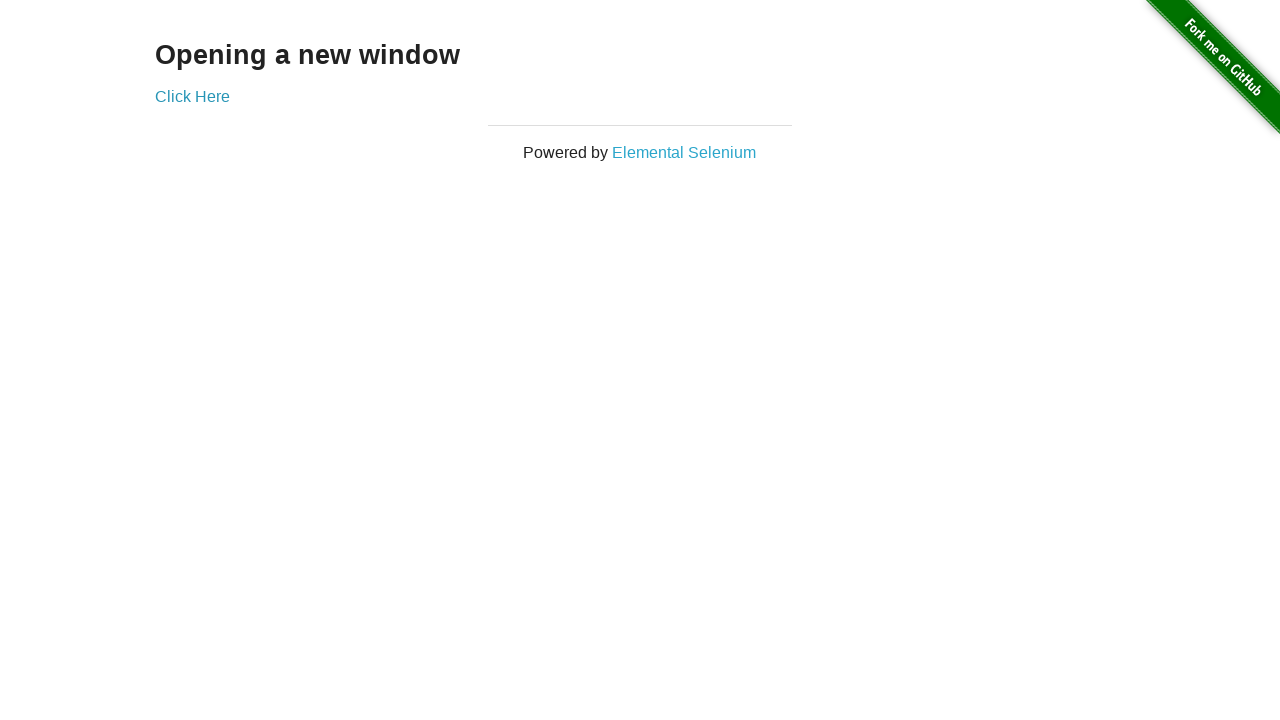

Verified new window title is 'New Window'
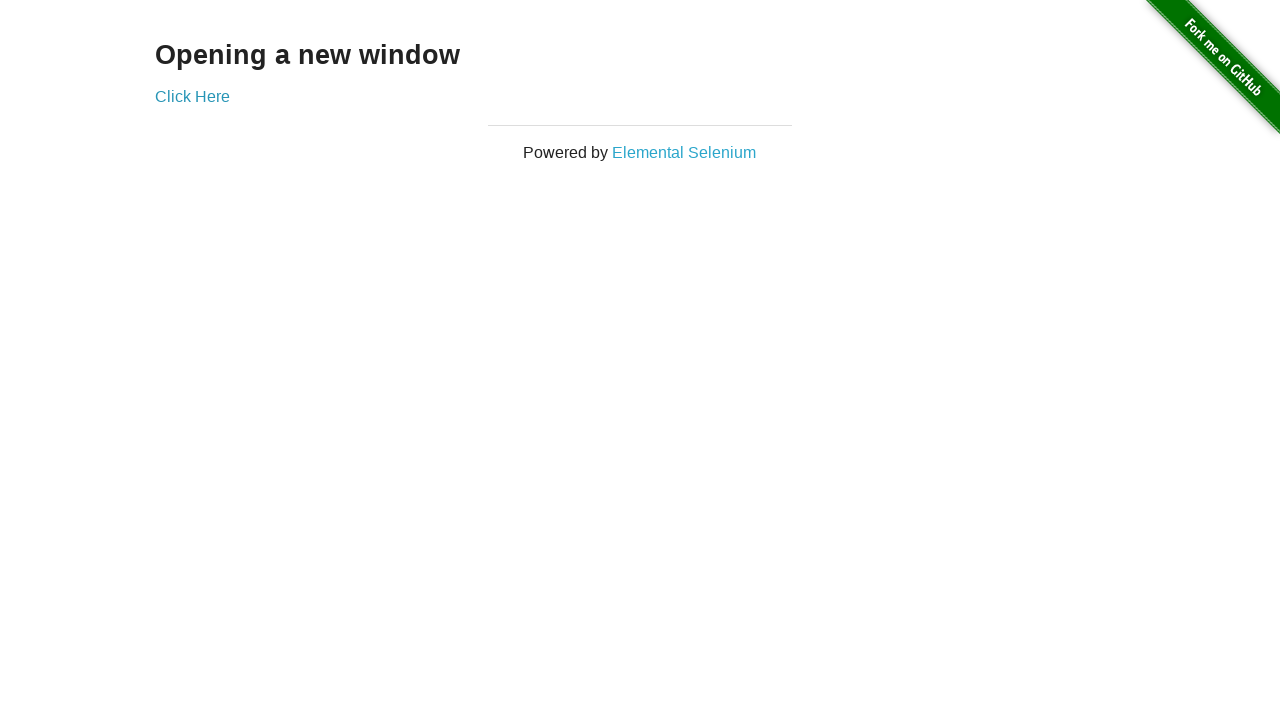

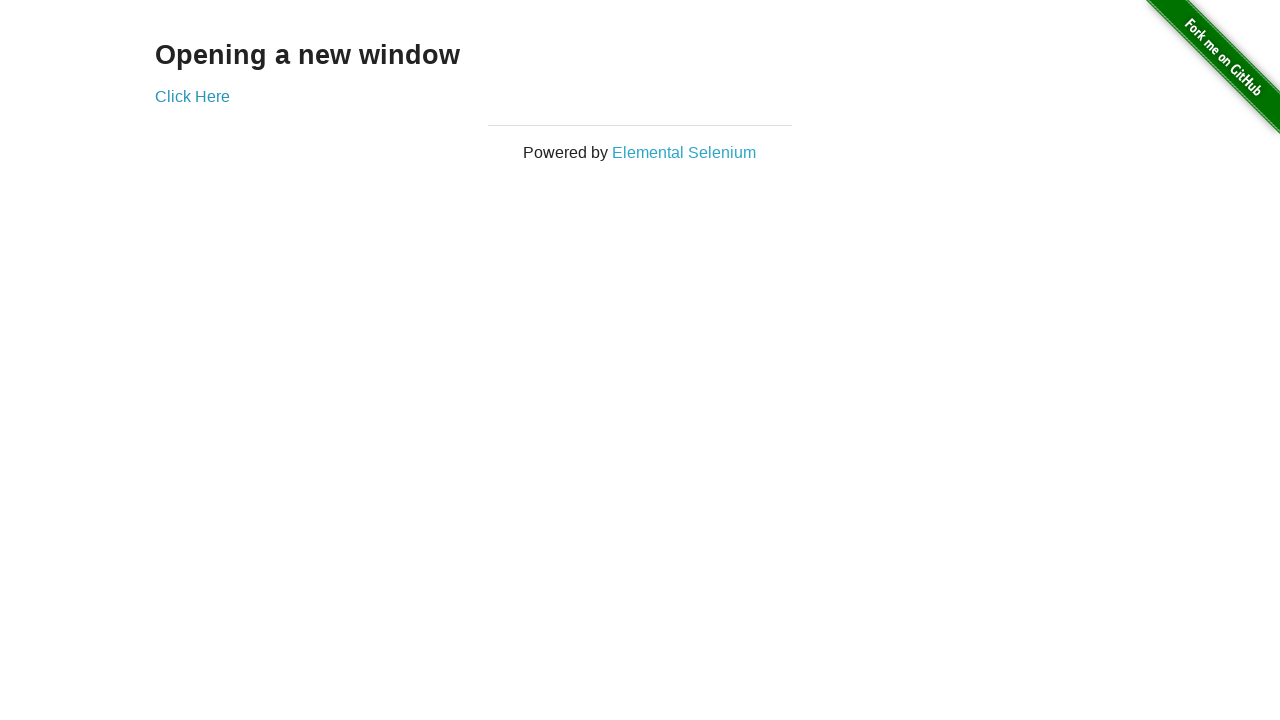